Tests form submission by filling a text input field and clicking the submit button, then verifying the form was submitted

Starting URL: https://www.selenium.dev/selenium/web/web-form.html

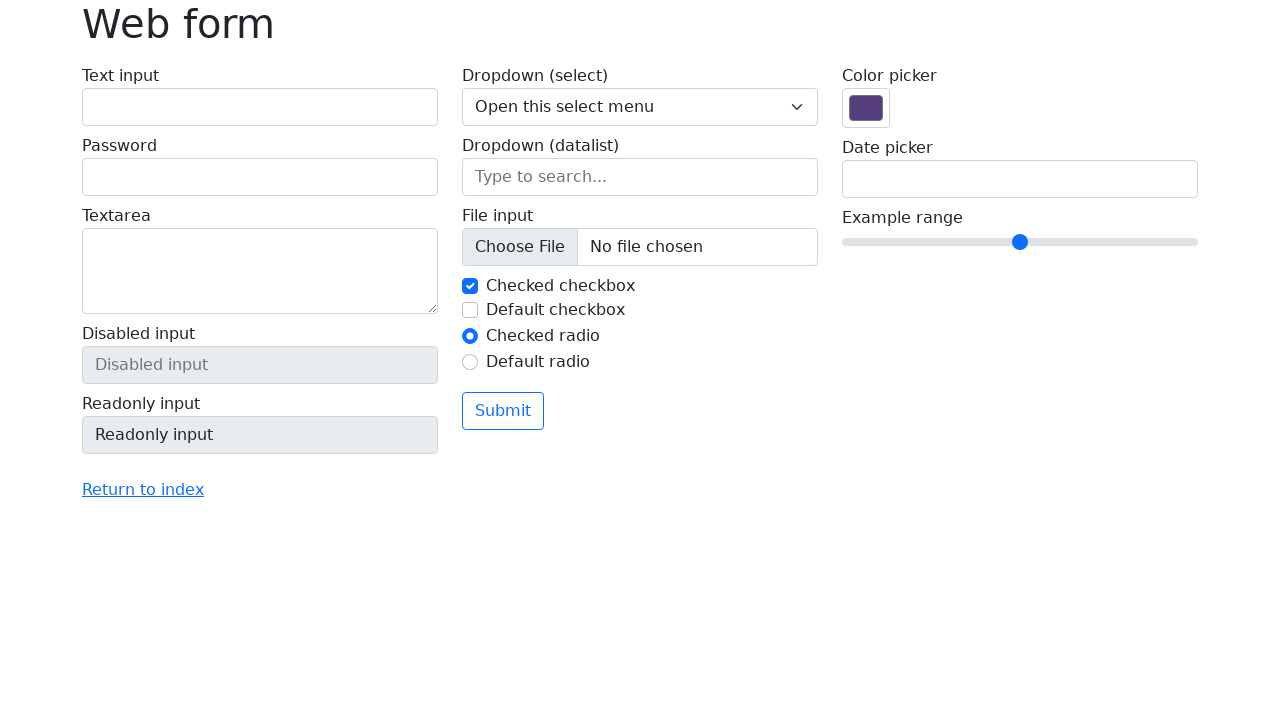

Filled text input field with 'Hello!' on #my-text-id
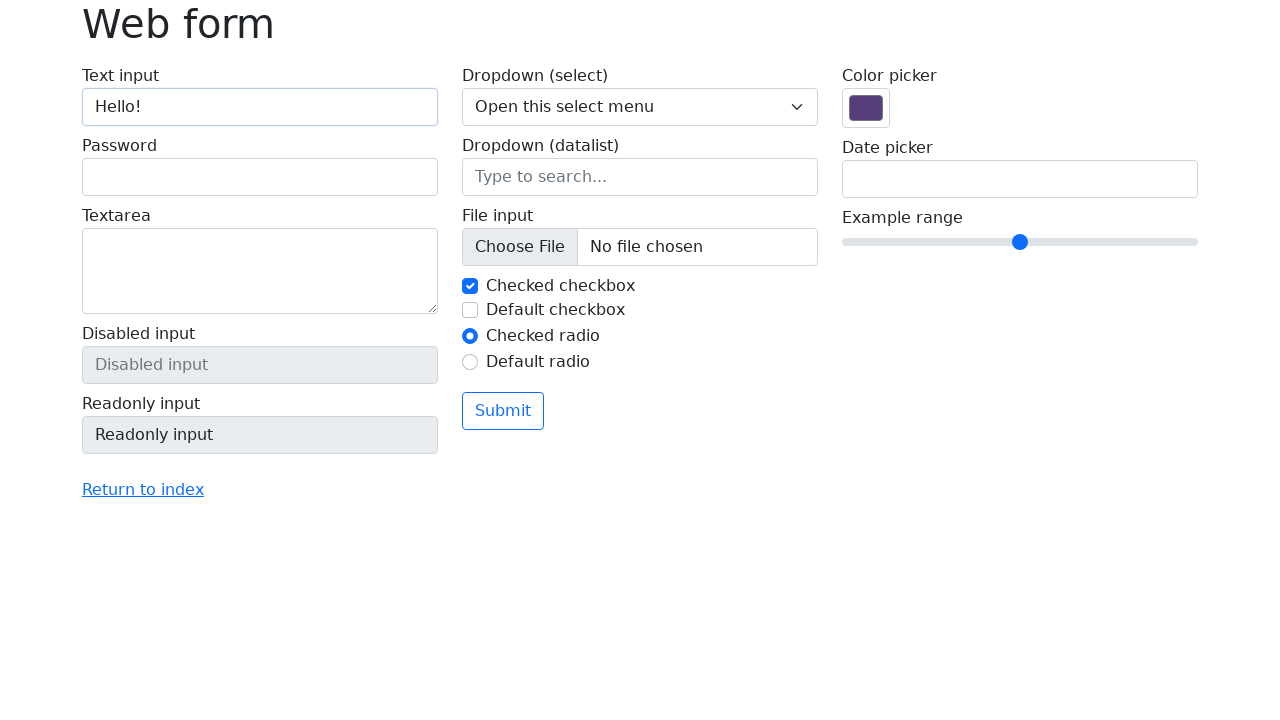

Clicked submit button at (503, 411) on button
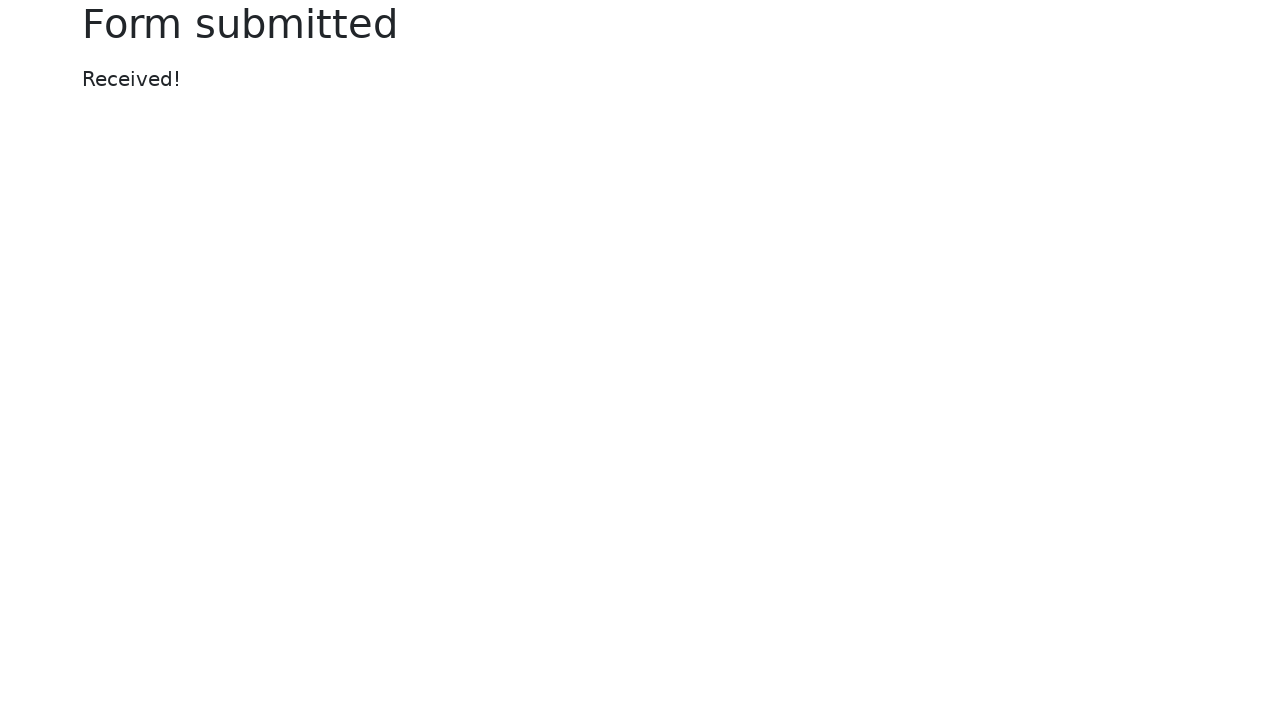

Form submission verified - heading element loaded
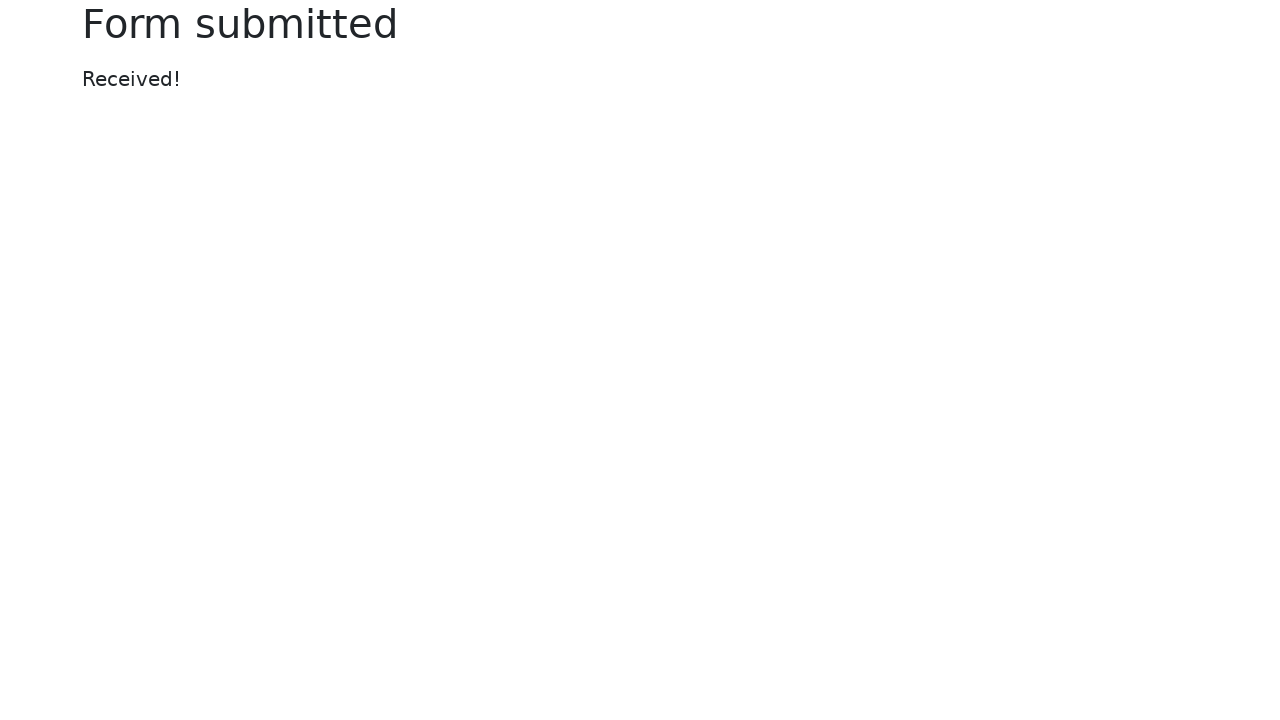

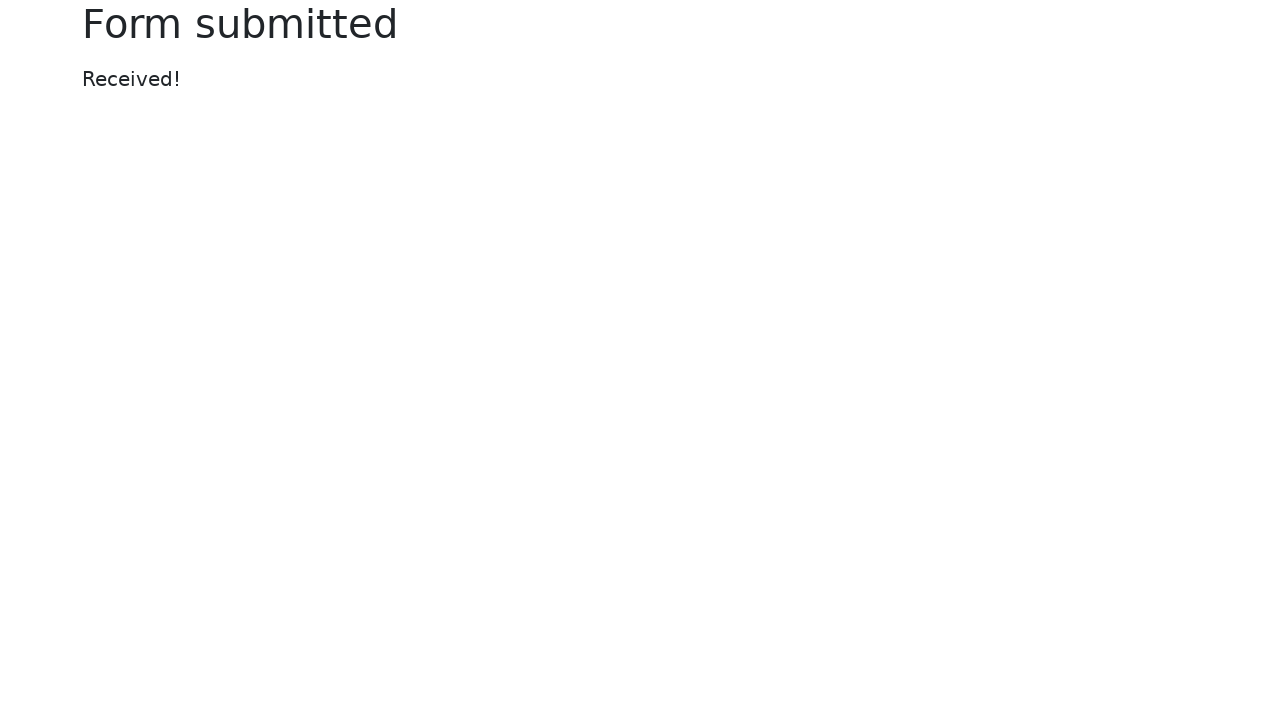